Navigates to the OrangeHRM demo login page and verifies it loads successfully

Starting URL: https://opensource-demo.orangehrmlive.com/web/index.php/auth/login

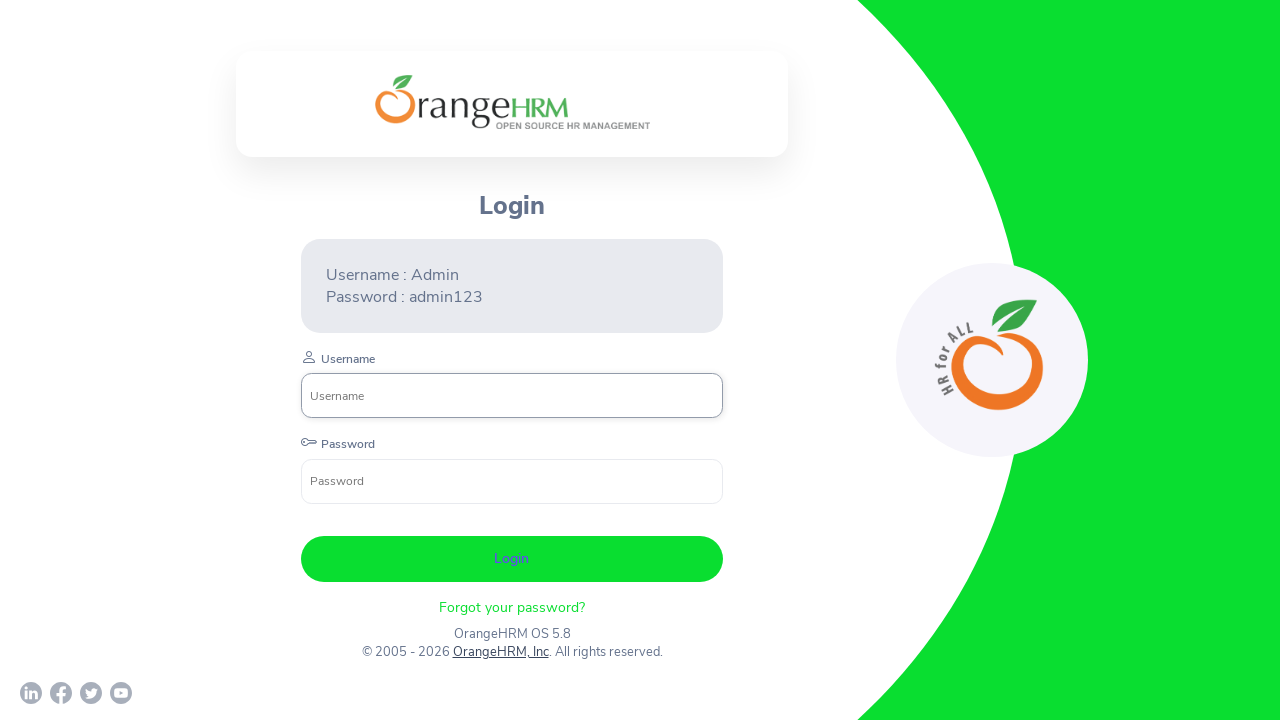

Waited for username input field to appear on OrangeHRM login page
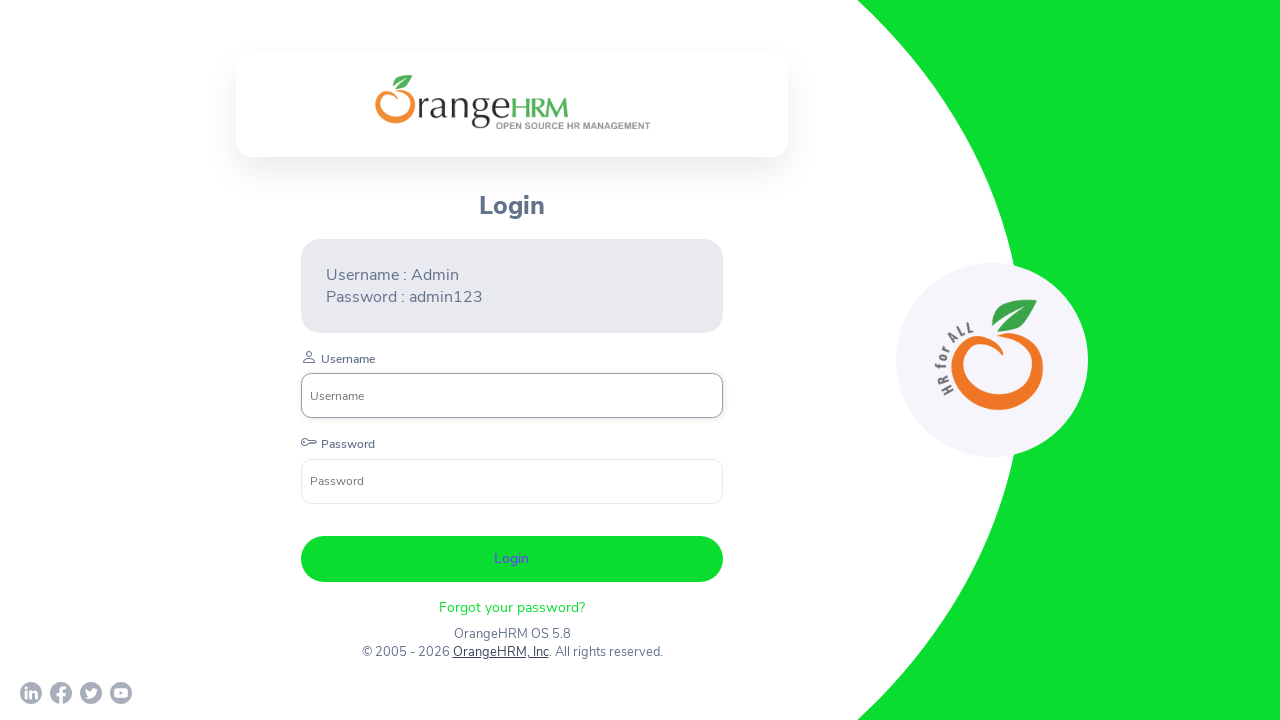

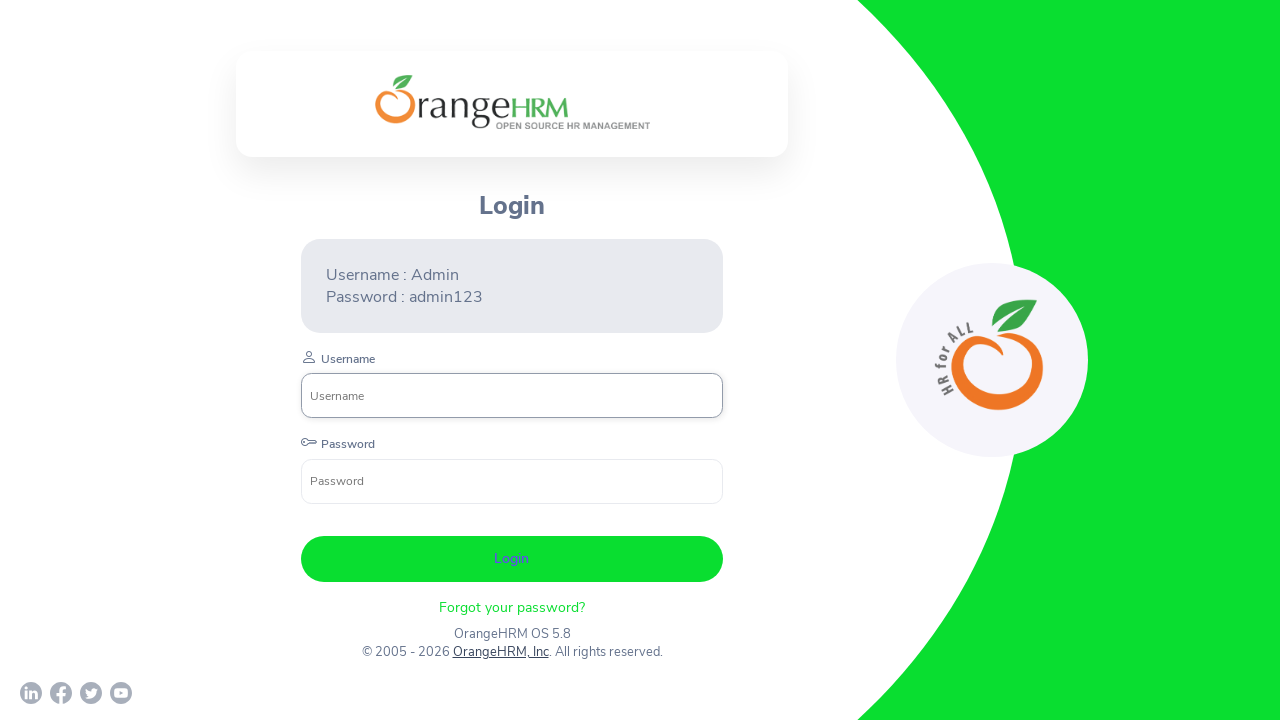